Tests input field by filling text and verifying the value is correctly set

Starting URL: https://www.qa-practice.com/elements/input/simple

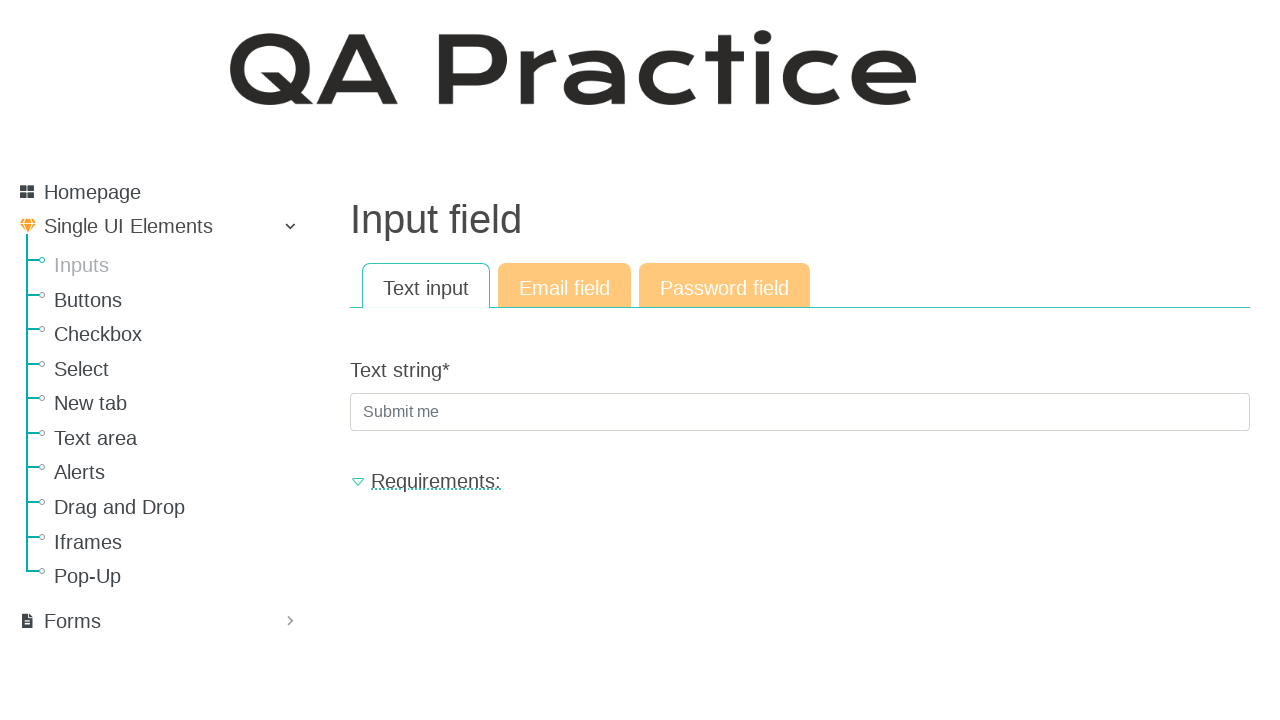

Filled input field with 'qwerty' on #id_text_string
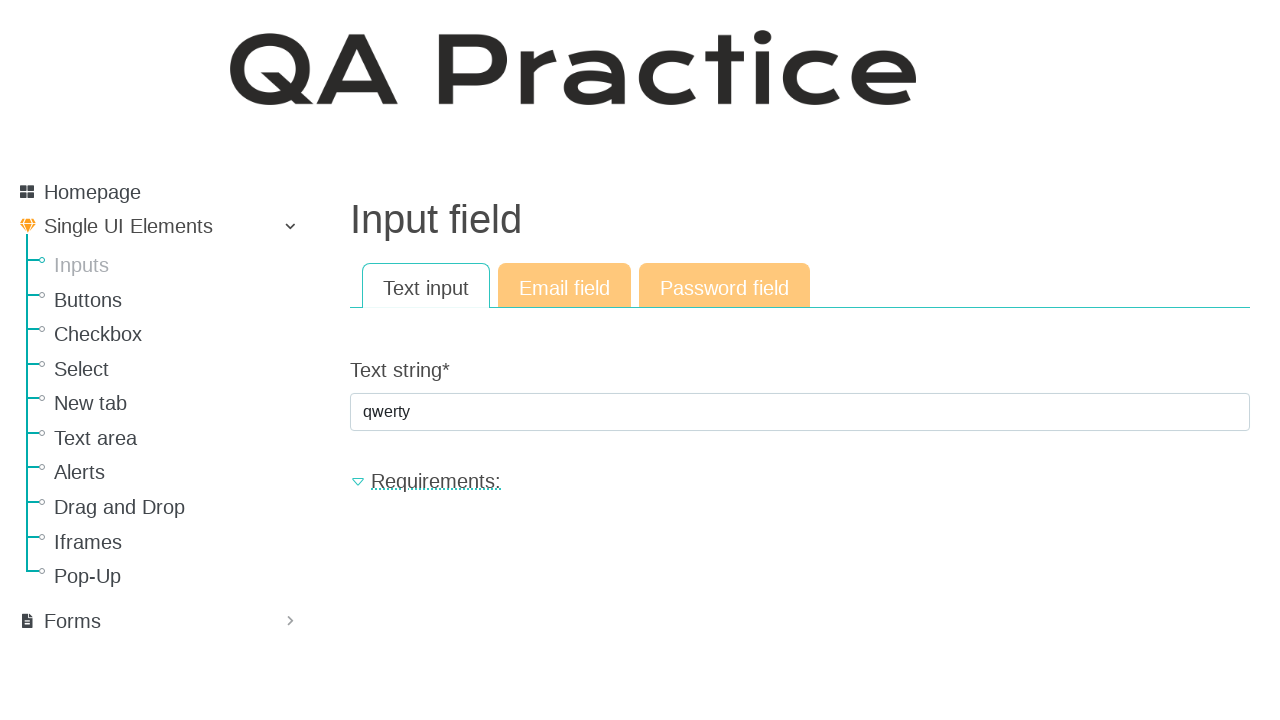

Verified input field value is 'qwerty'
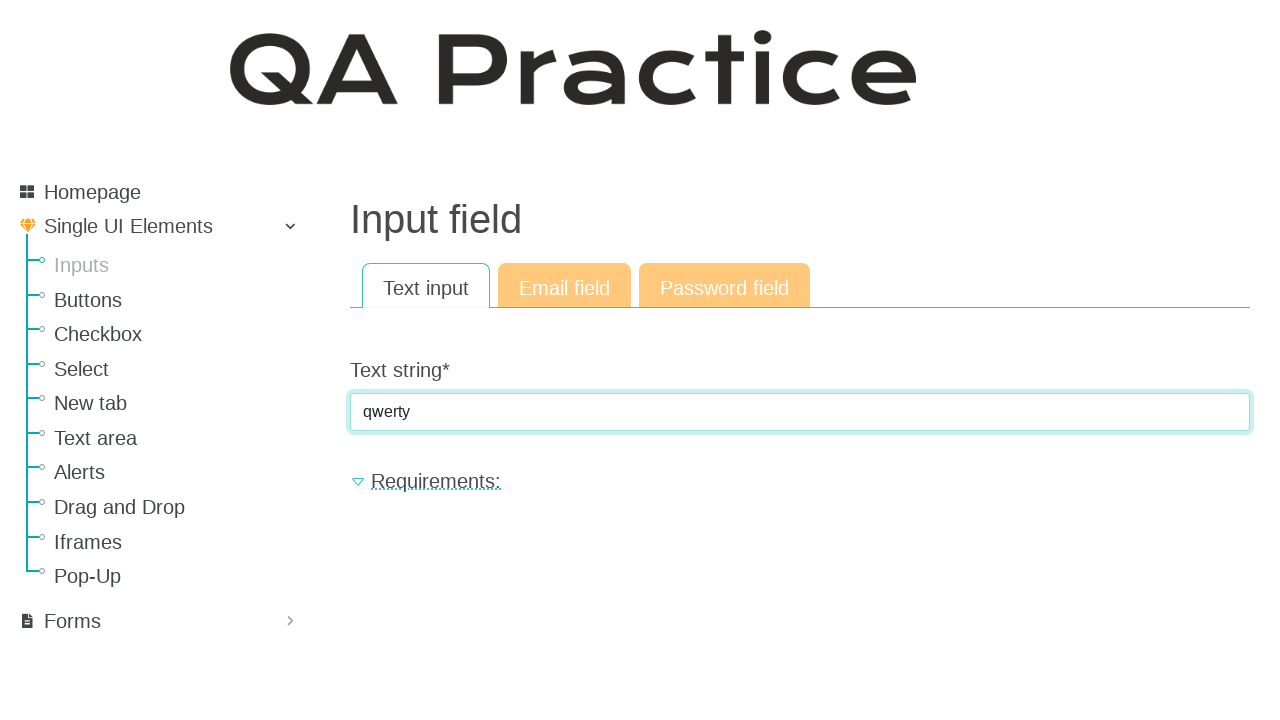

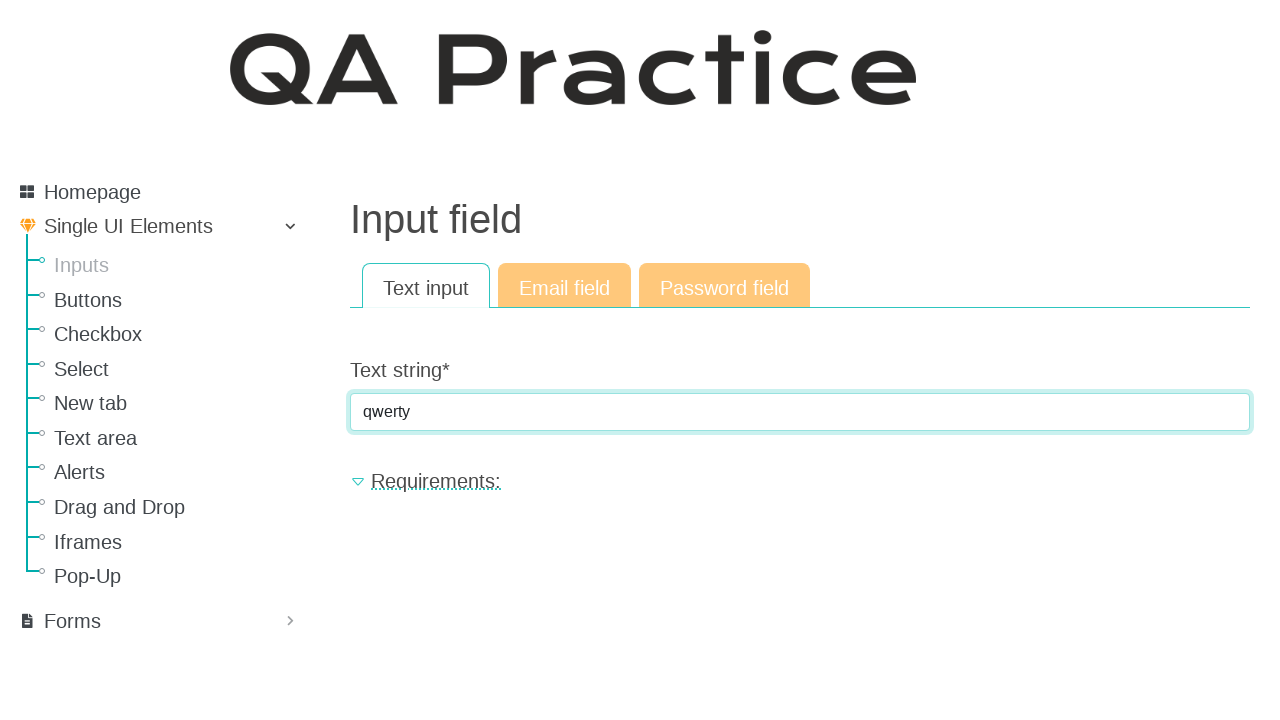